Tests JavaScript alert, confirm, and prompt dialog handling by clicking three different buttons that trigger various dialog types and accepting them

Starting URL: https://www.lambdatest.com/selenium-playground/javascript-alert-box-demo

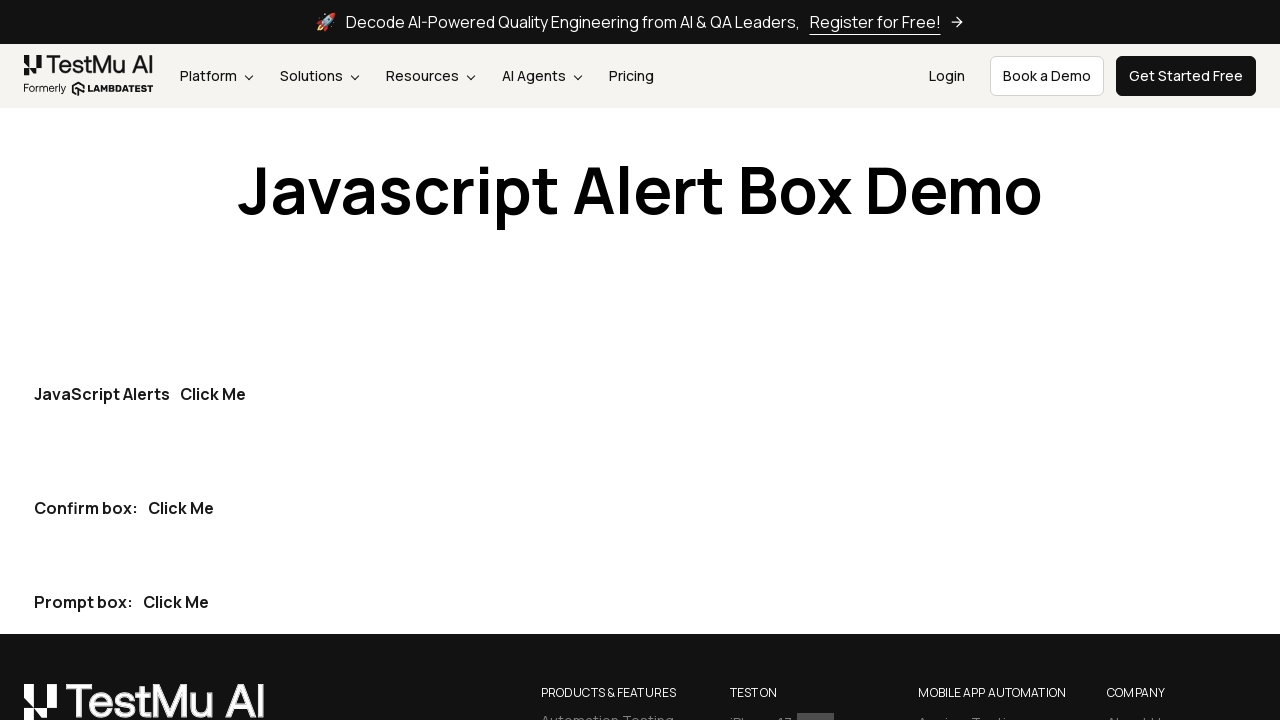

Set up dialog event listener to handle all dialog types
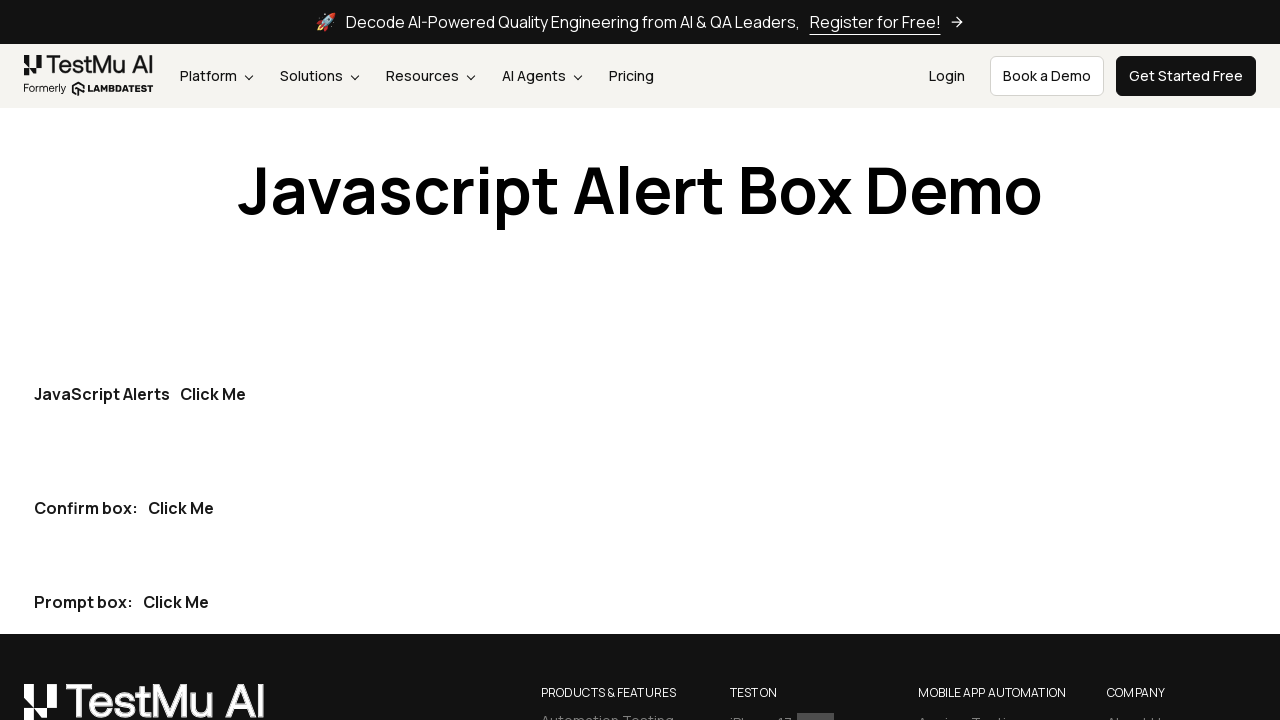

Located all 'Click Me' buttons on the page
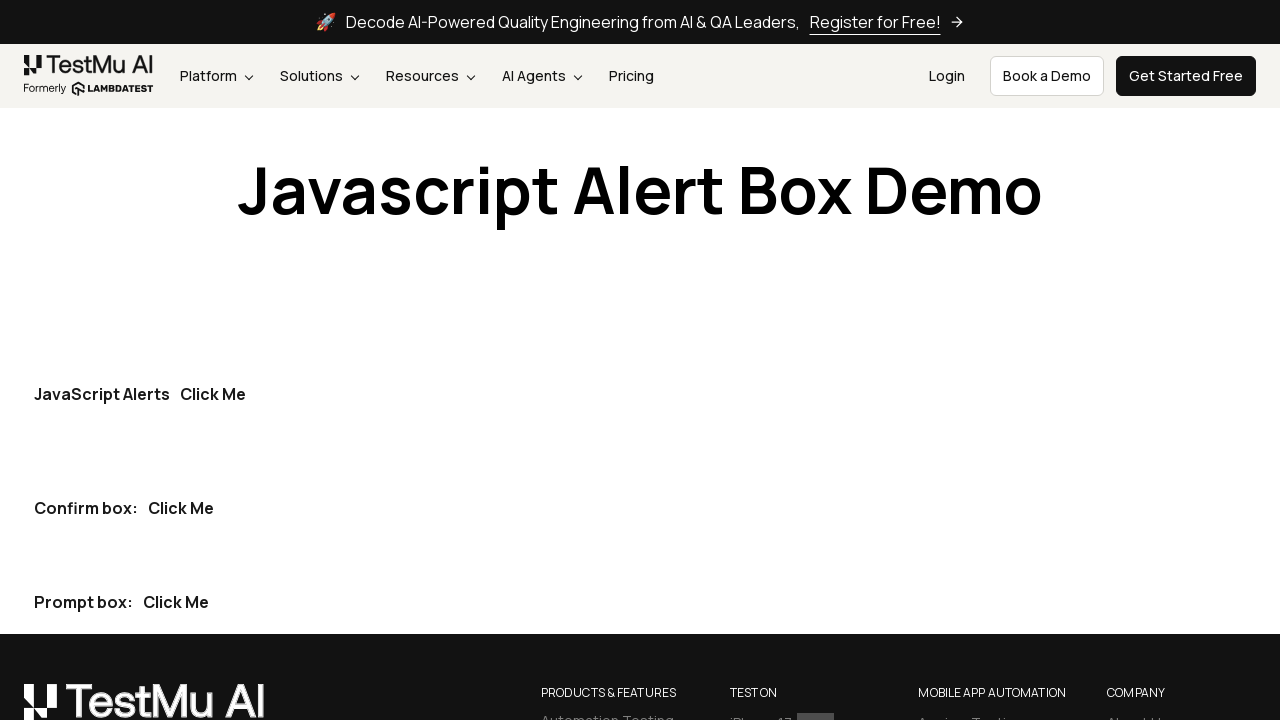

Clicked first button to trigger JavaScript alert dialog at (213, 394) on text='Click Me' >> nth=0
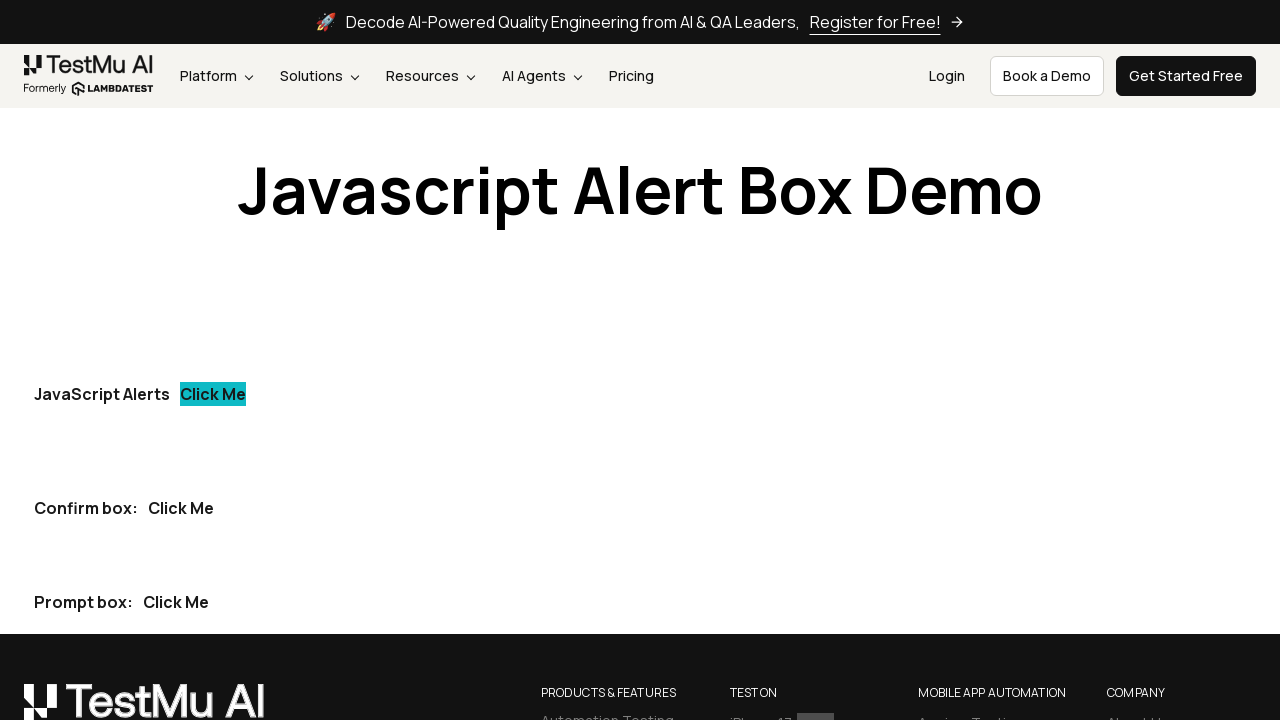

Clicked second button to trigger JavaScript confirm dialog at (181, 508) on text='Click Me' >> nth=1
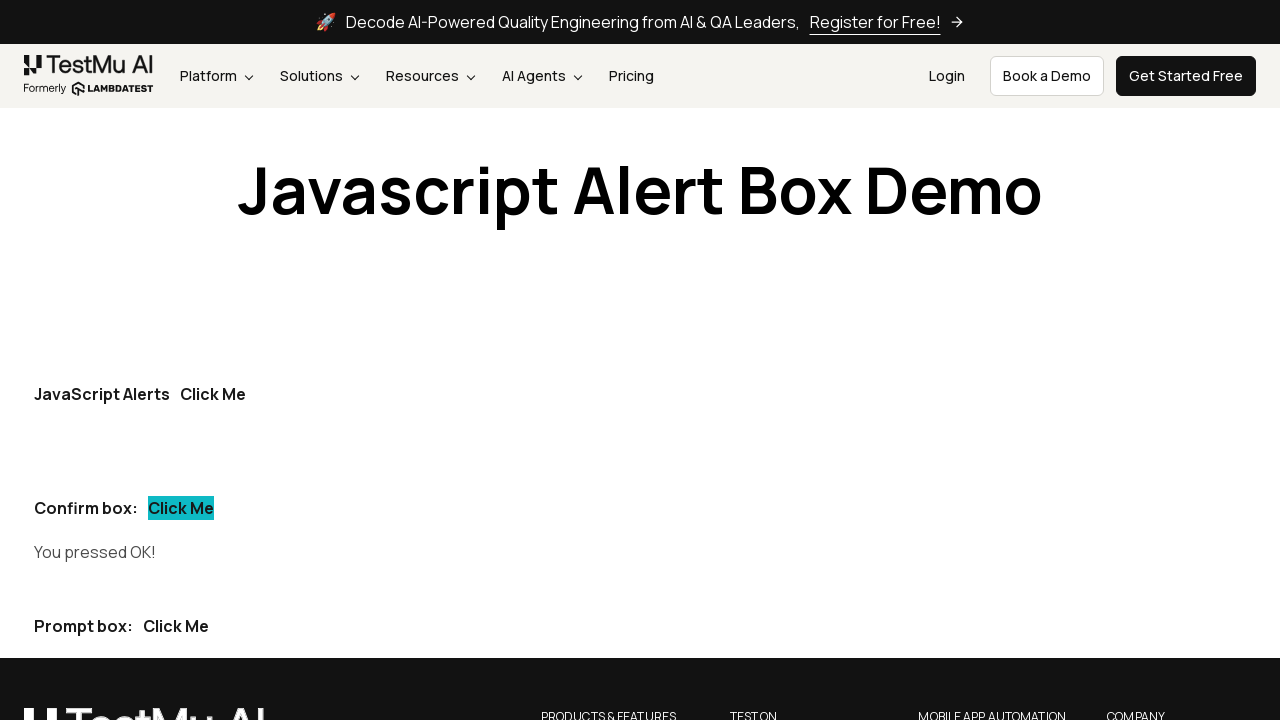

Clicked third button to trigger JavaScript prompt dialog at (176, 626) on text='Click Me' >> nth=-1
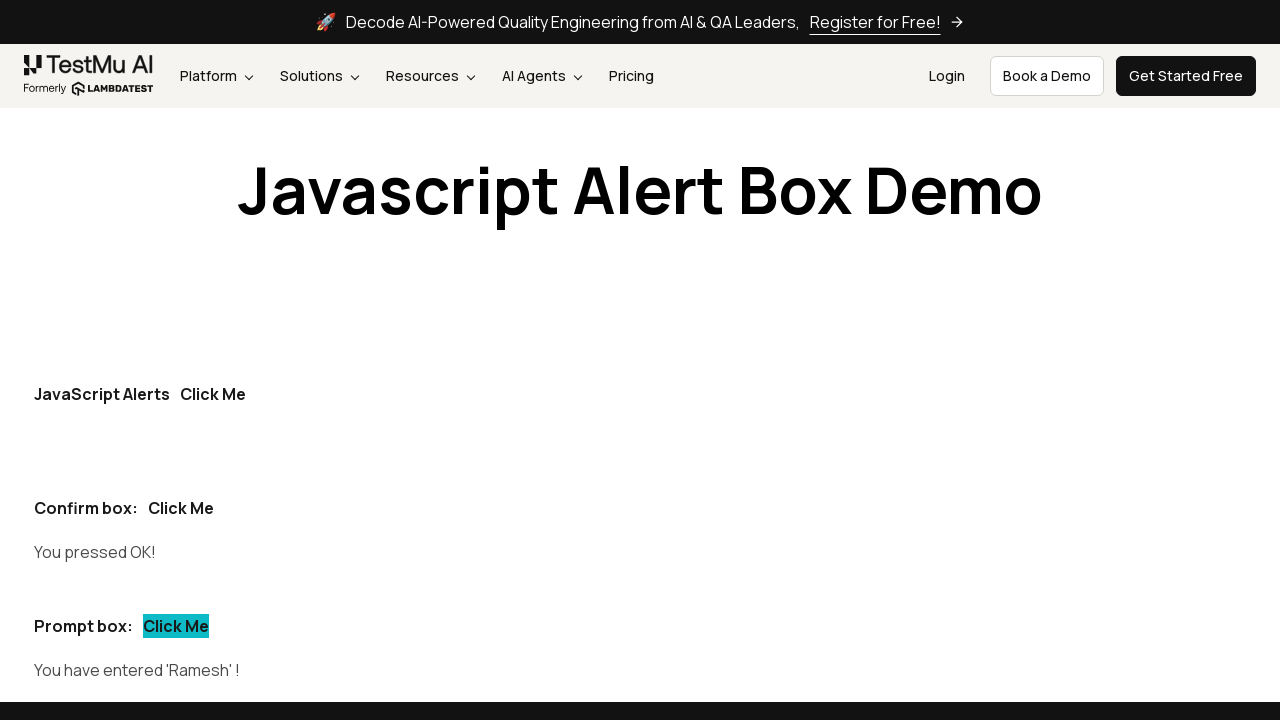

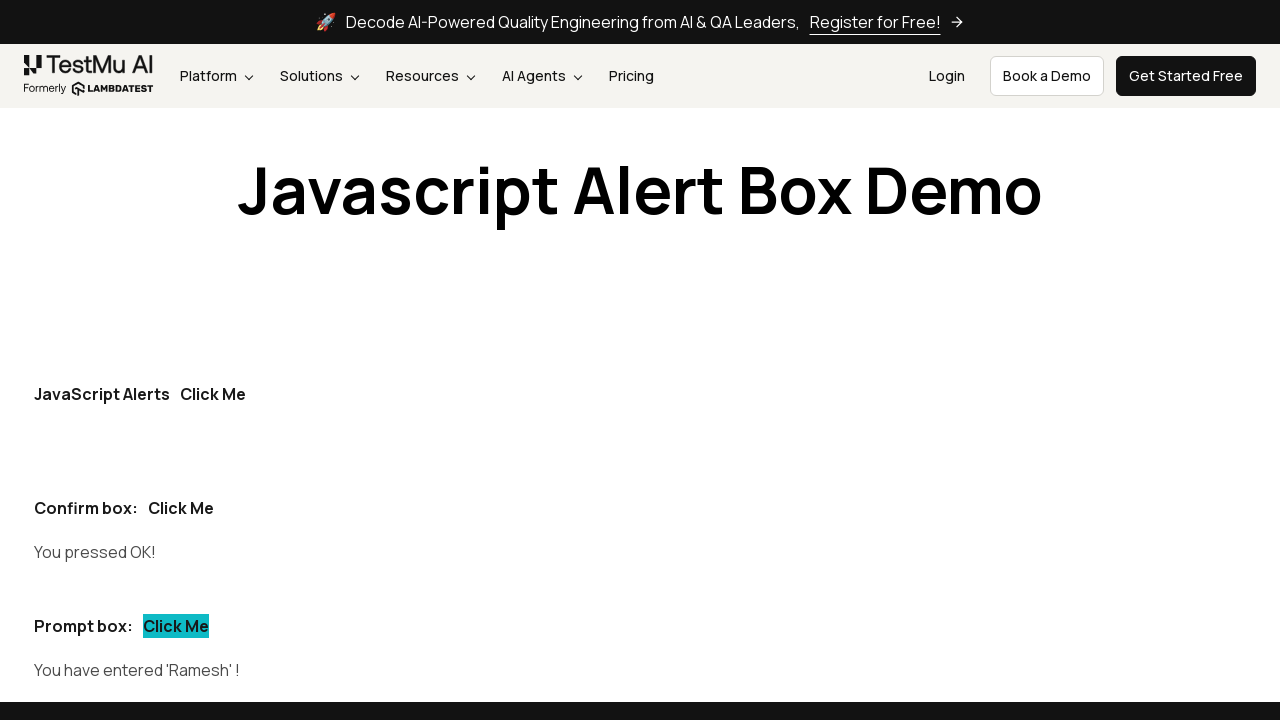